Navigates to the Floating Menu page and verifies menu items are present

Starting URL: https://the-internet.herokuapp.com/

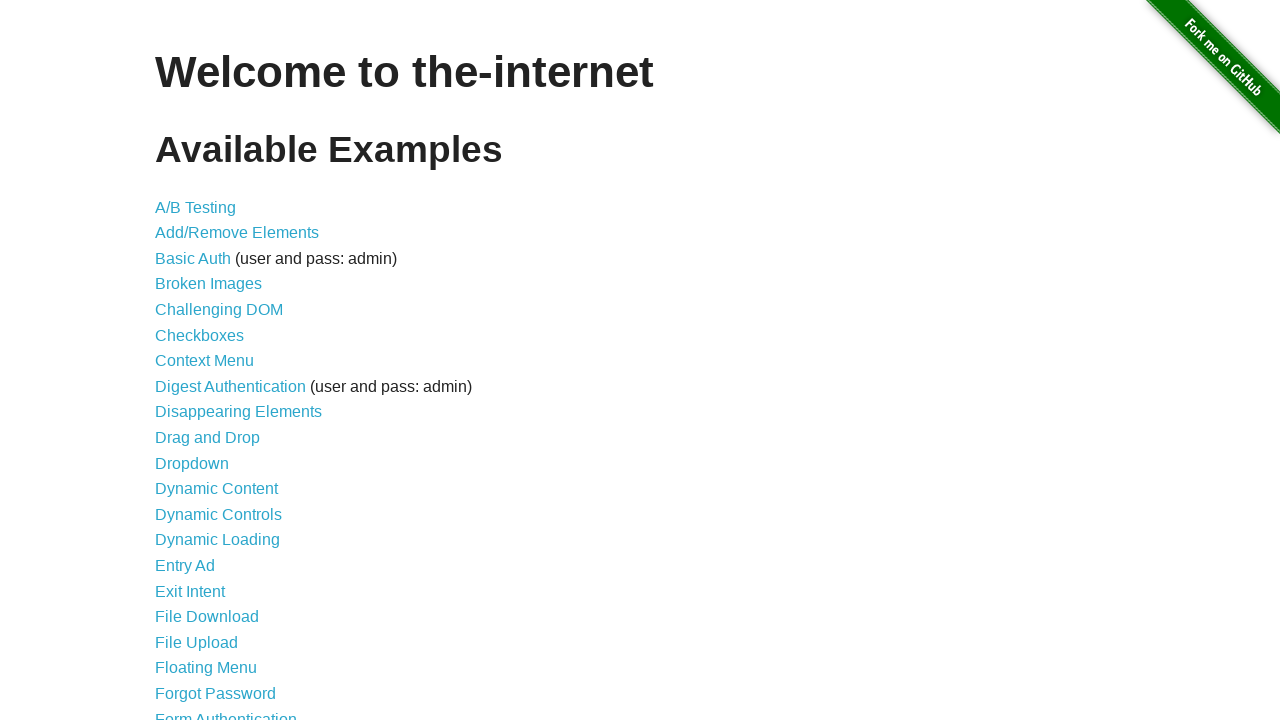

Clicked on Floating Menu link at (206, 668) on xpath=//a[text()='Floating Menu']
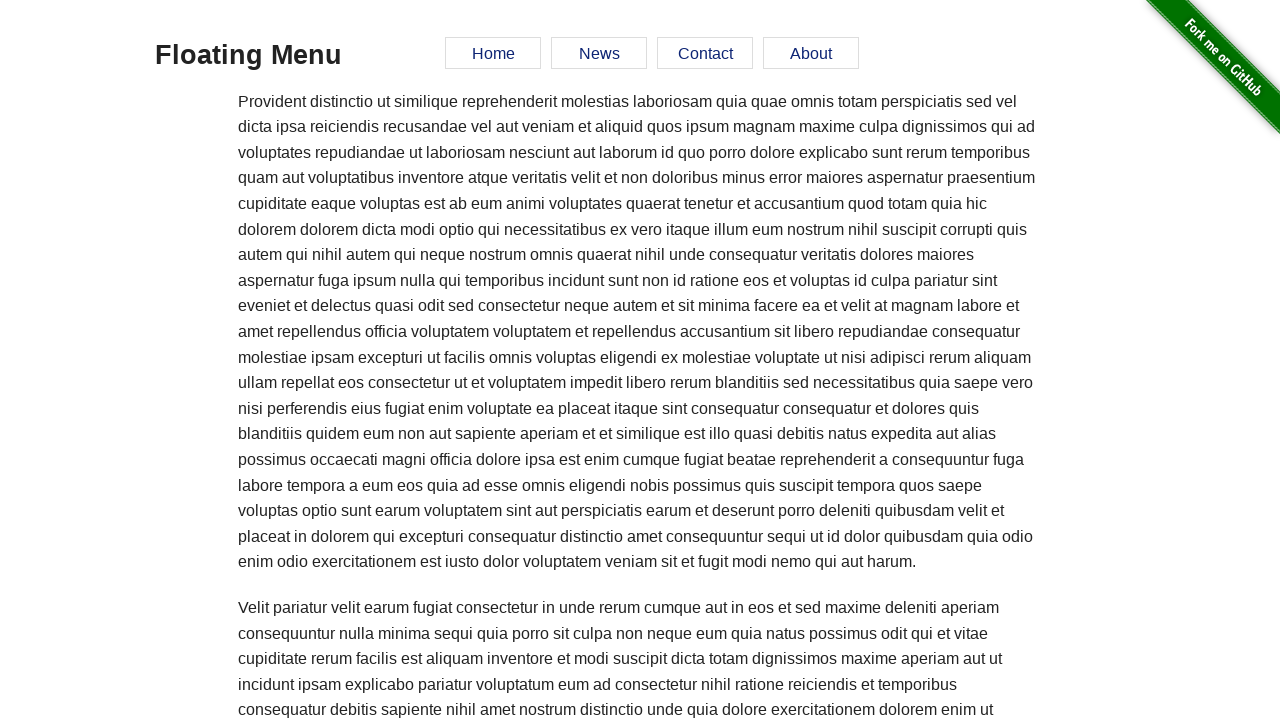

Floating Menu container loaded and became visible
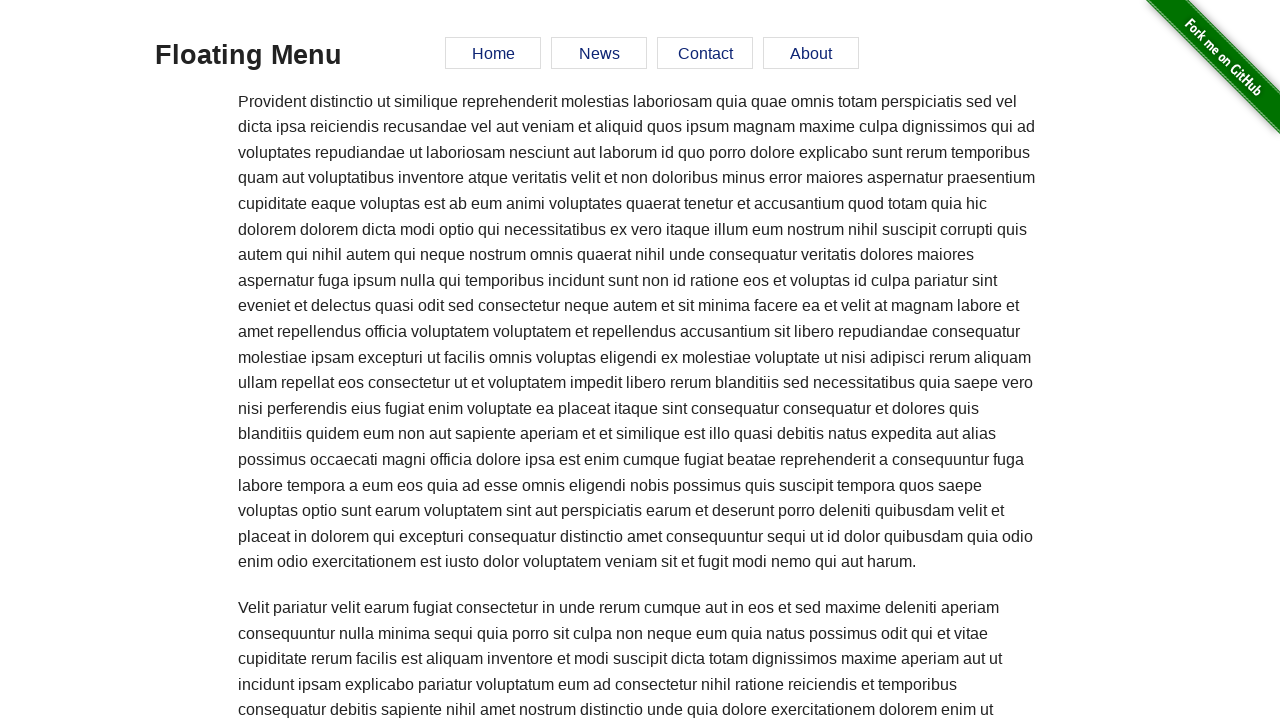

Verified menu list items are present in the floating menu
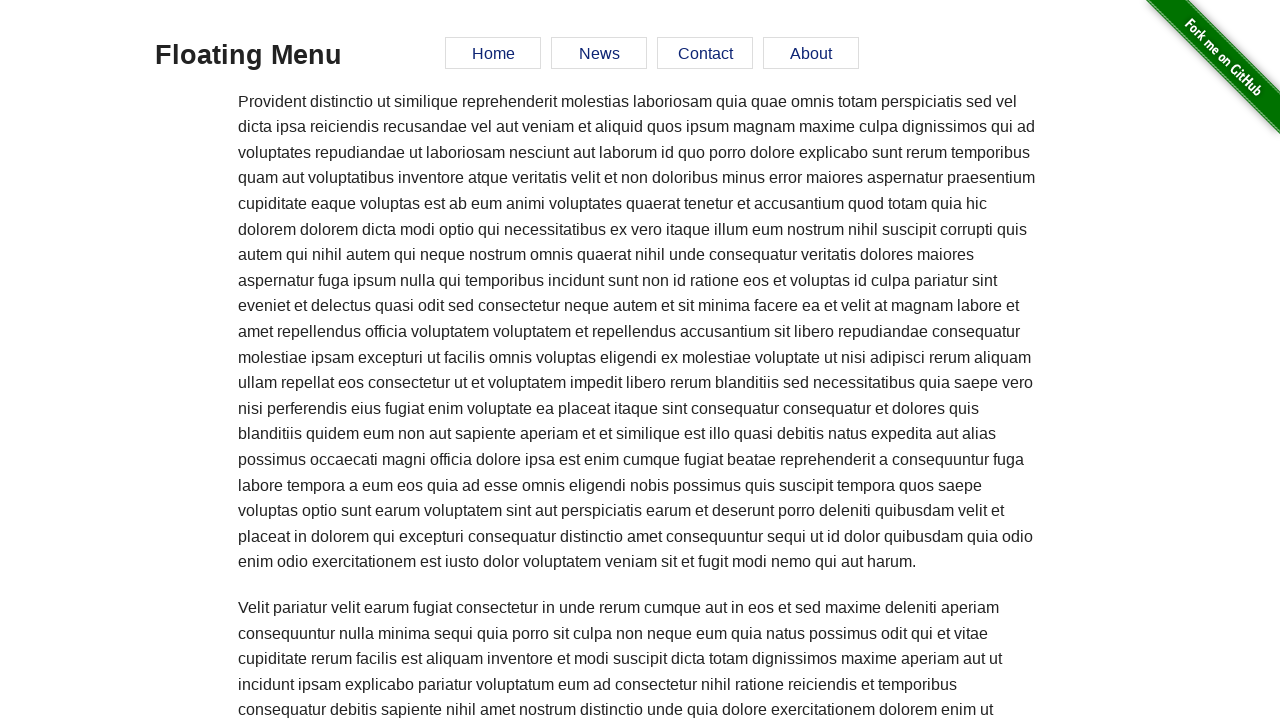

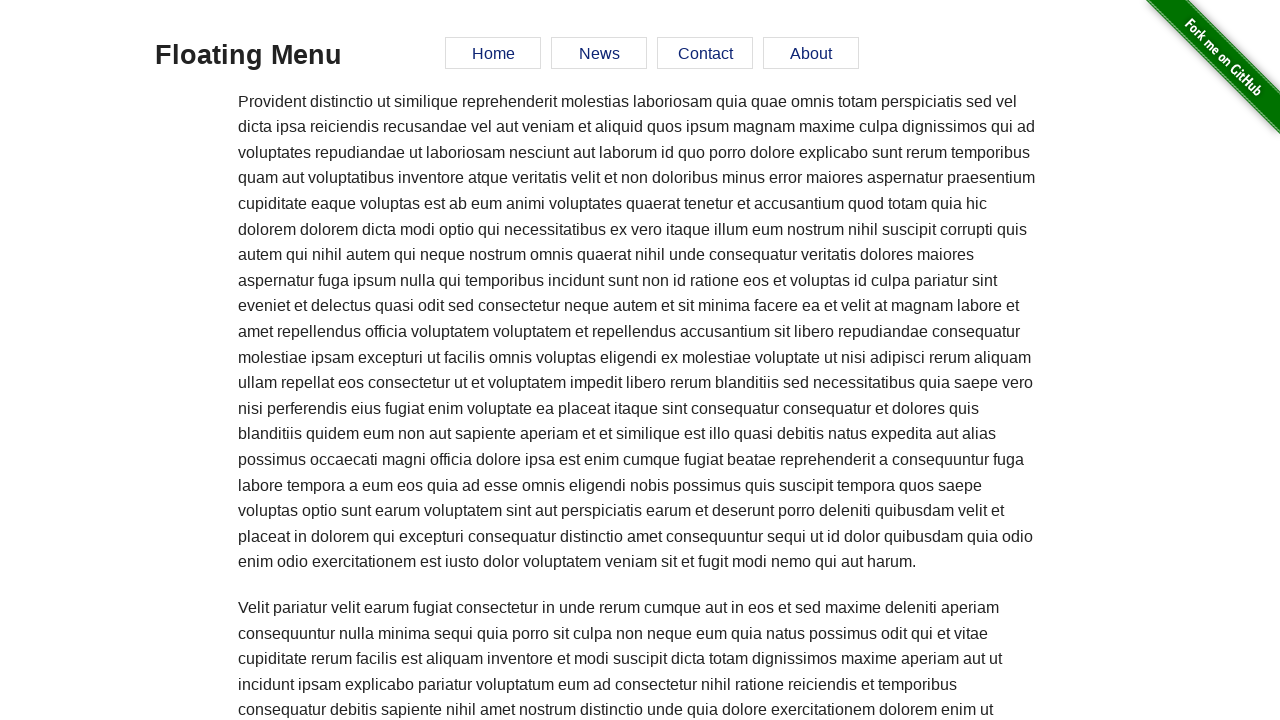